Navigates to OpenCart login page and clicks the Forgotten Password link to verify the password reset page loads

Starting URL: https://naveenautomationlabs.com/opencart/index.php?route=account/login

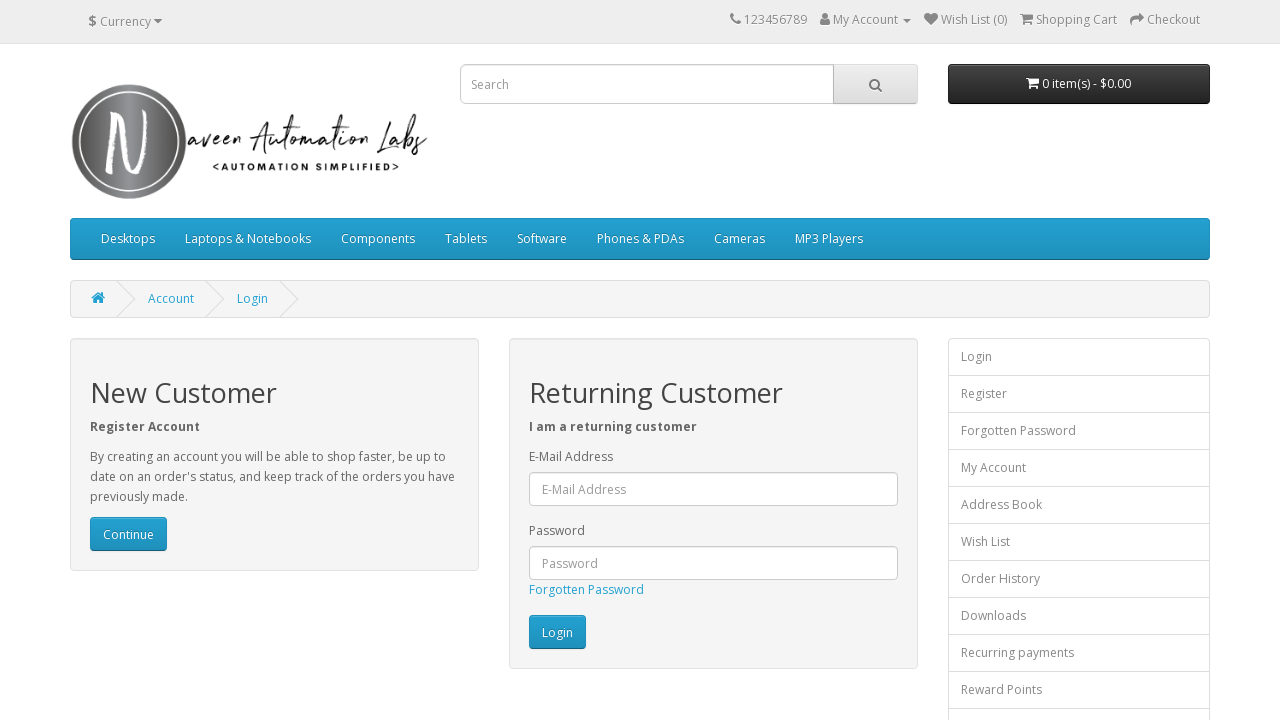

Navigated to OpenCart login page
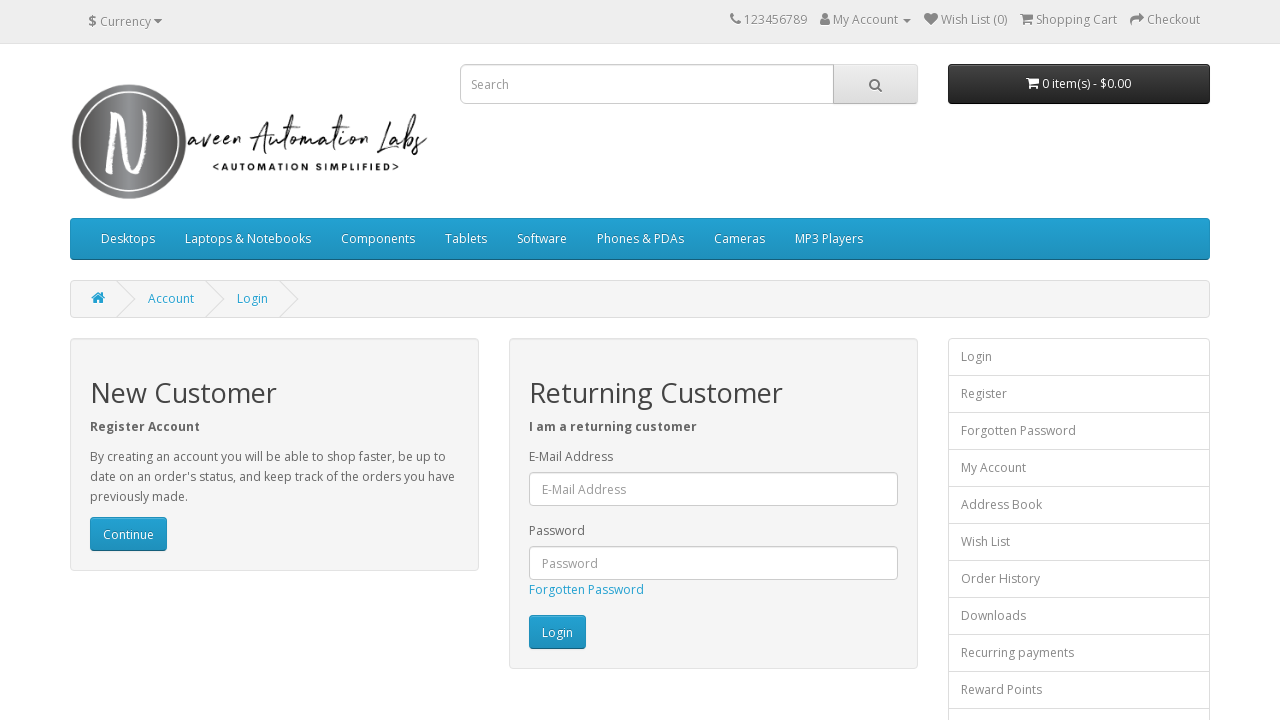

Clicked Forgotten Password link at (586, 590) on a:text('Forgotten Password')
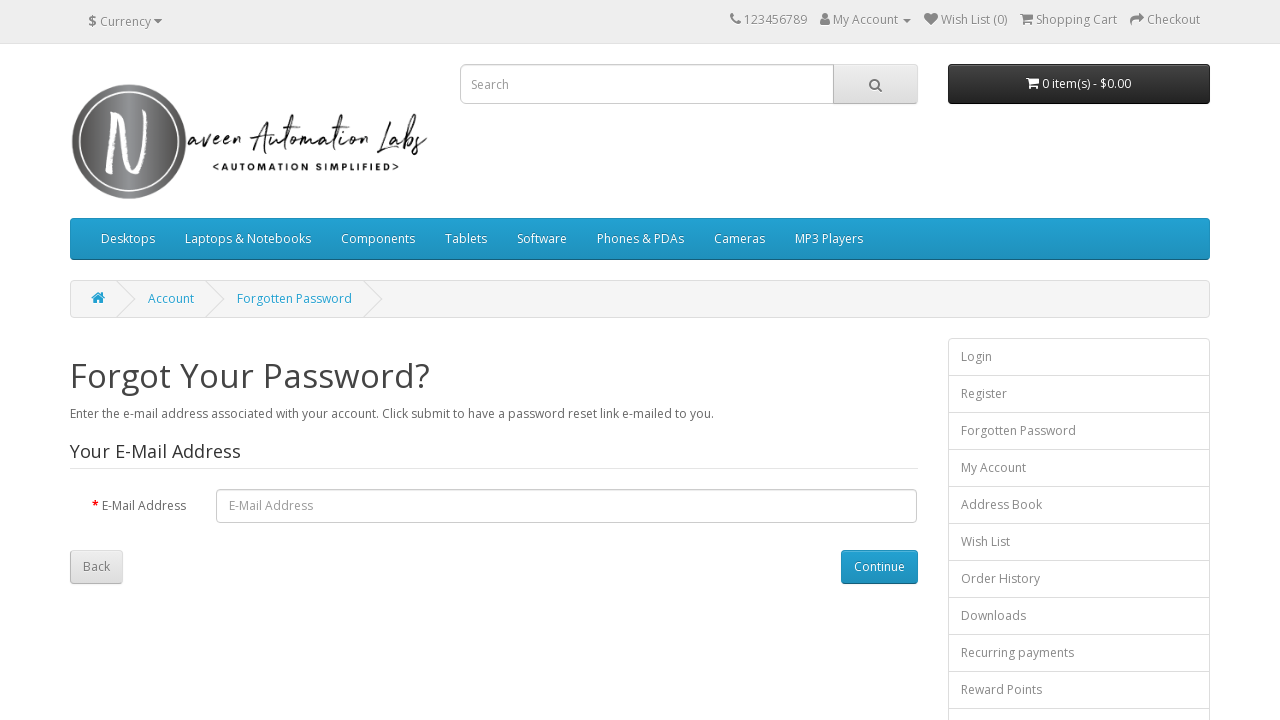

Password reset page loaded with correct title containing 'Password?'
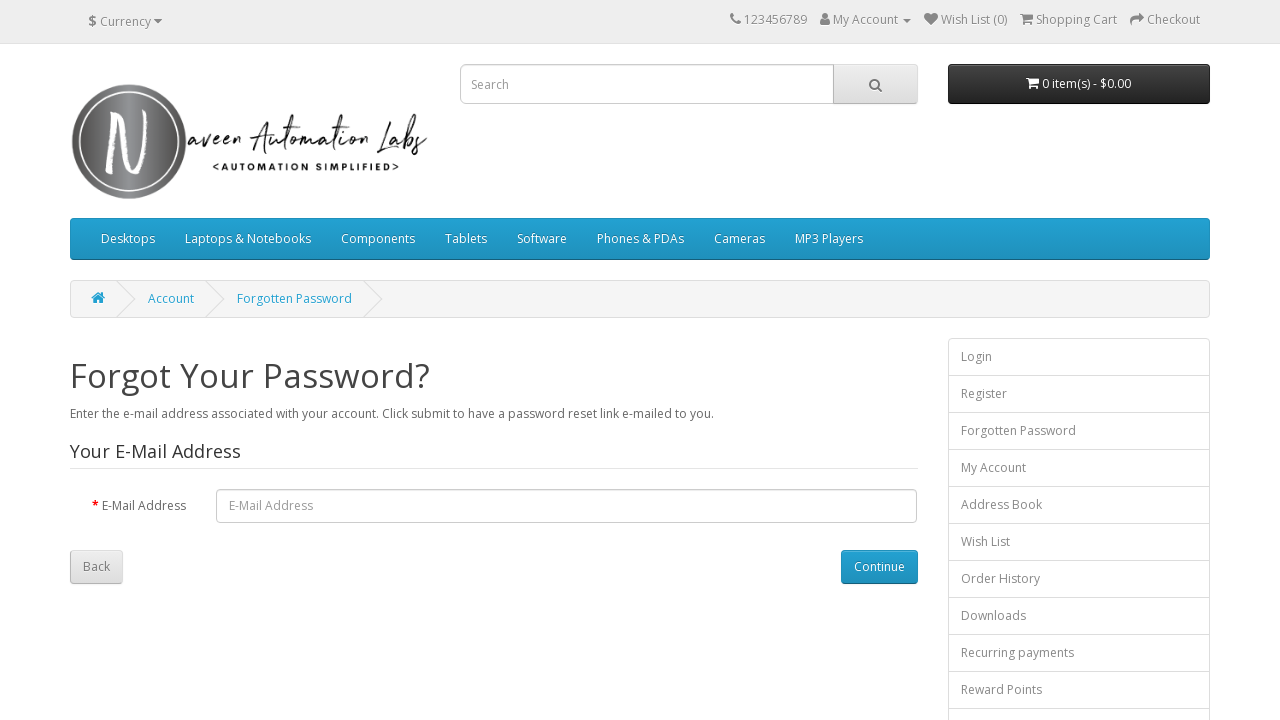

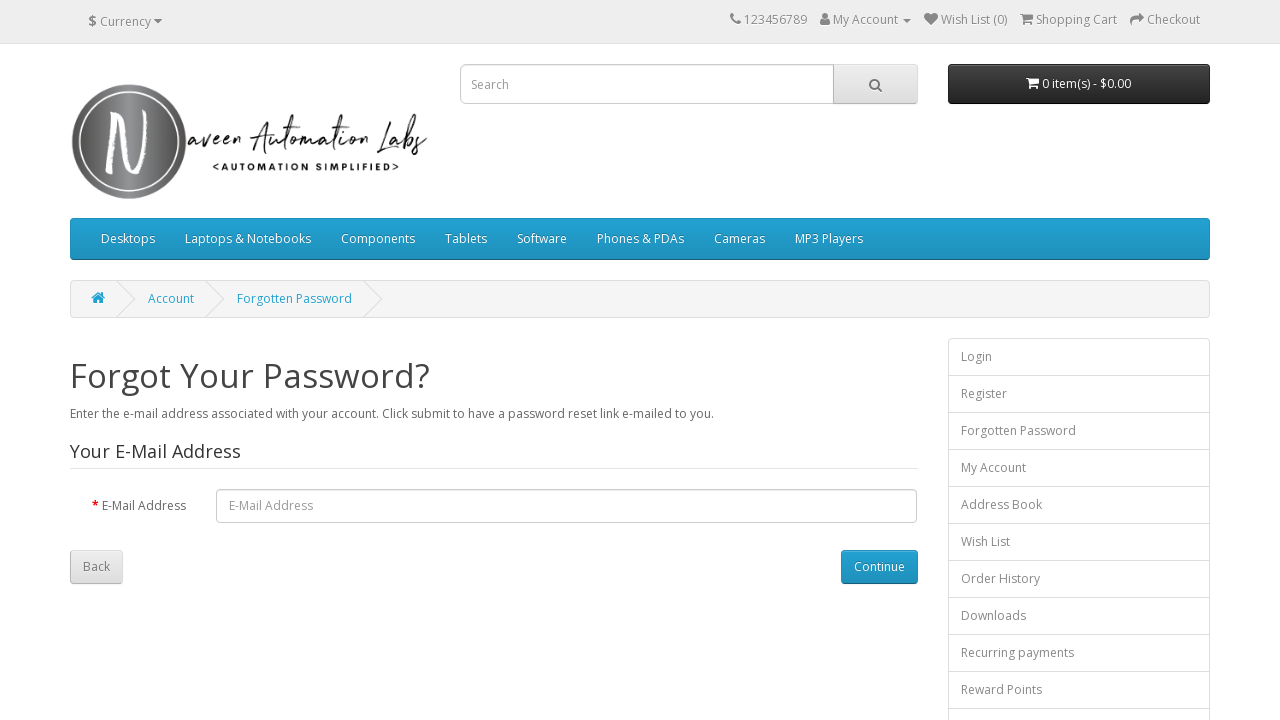